Waits for a modal window to appear and closes it by clicking the Close button

Starting URL: http://the-internet.herokuapp.com/entry_ad

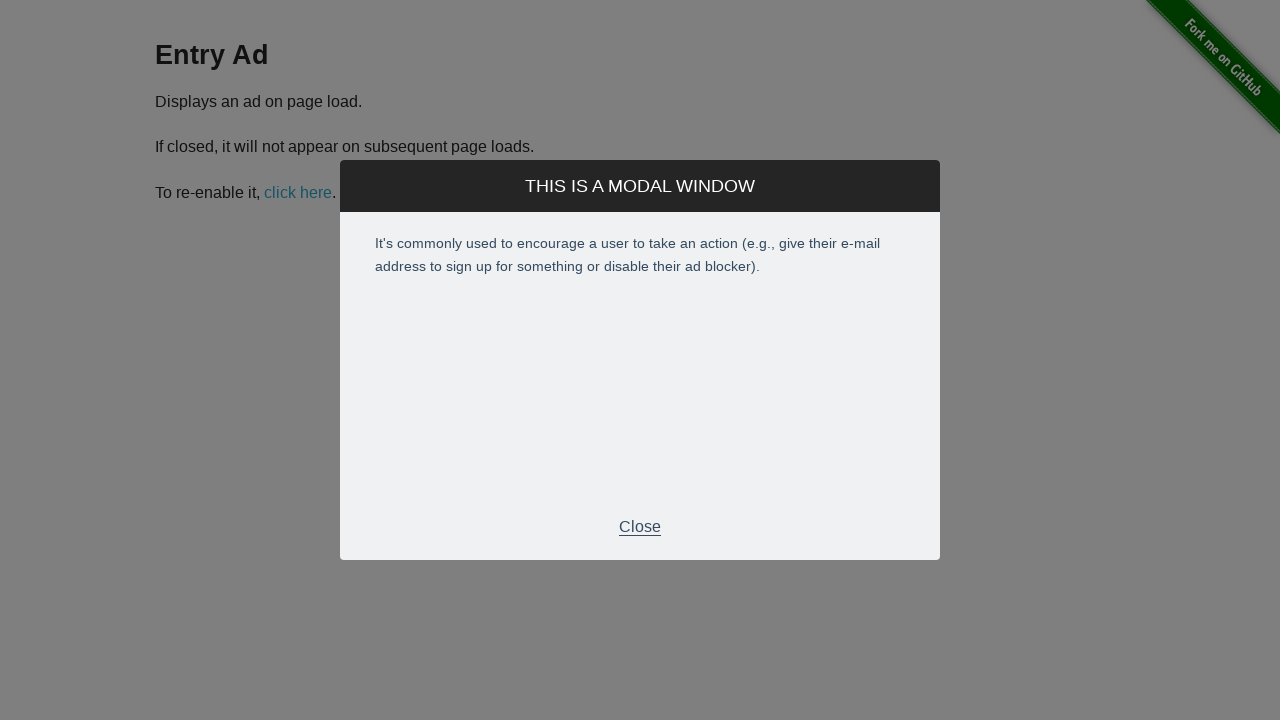

Navigated to entry ad page
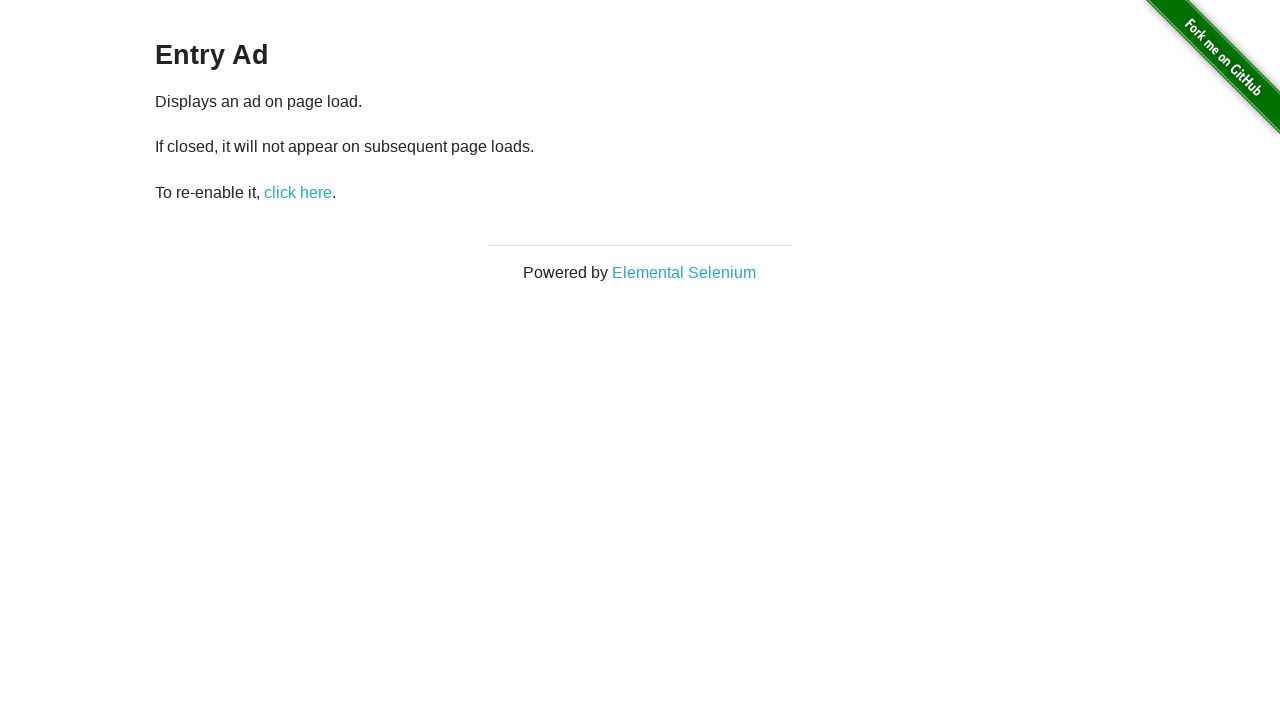

Waited for Close button in modal to become visible
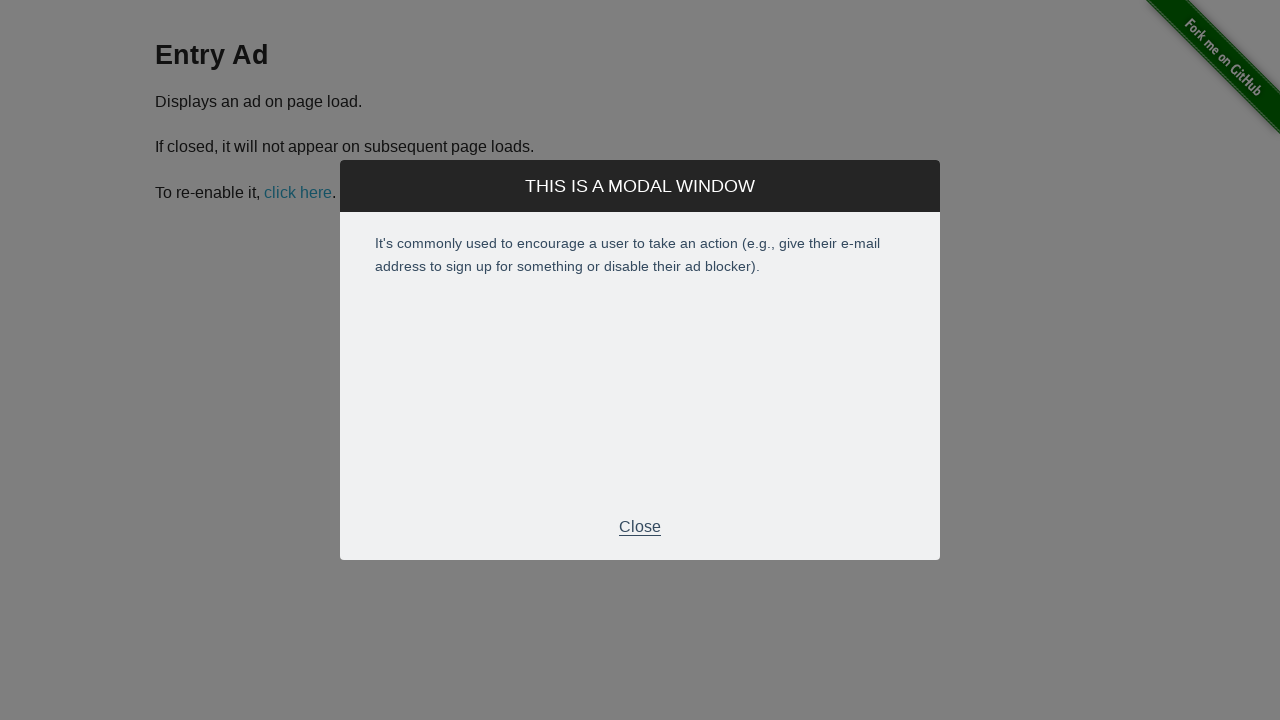

Clicked Close button to dismiss modal window at (640, 527) on .modal-footer p
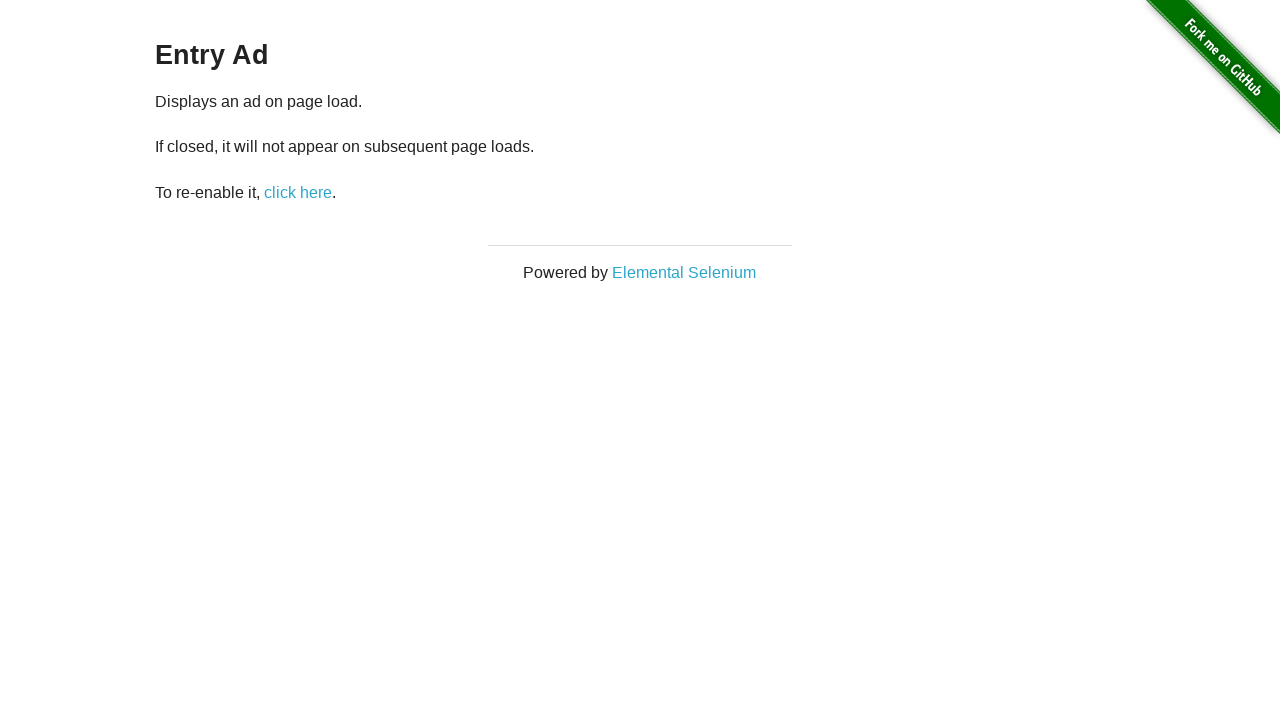

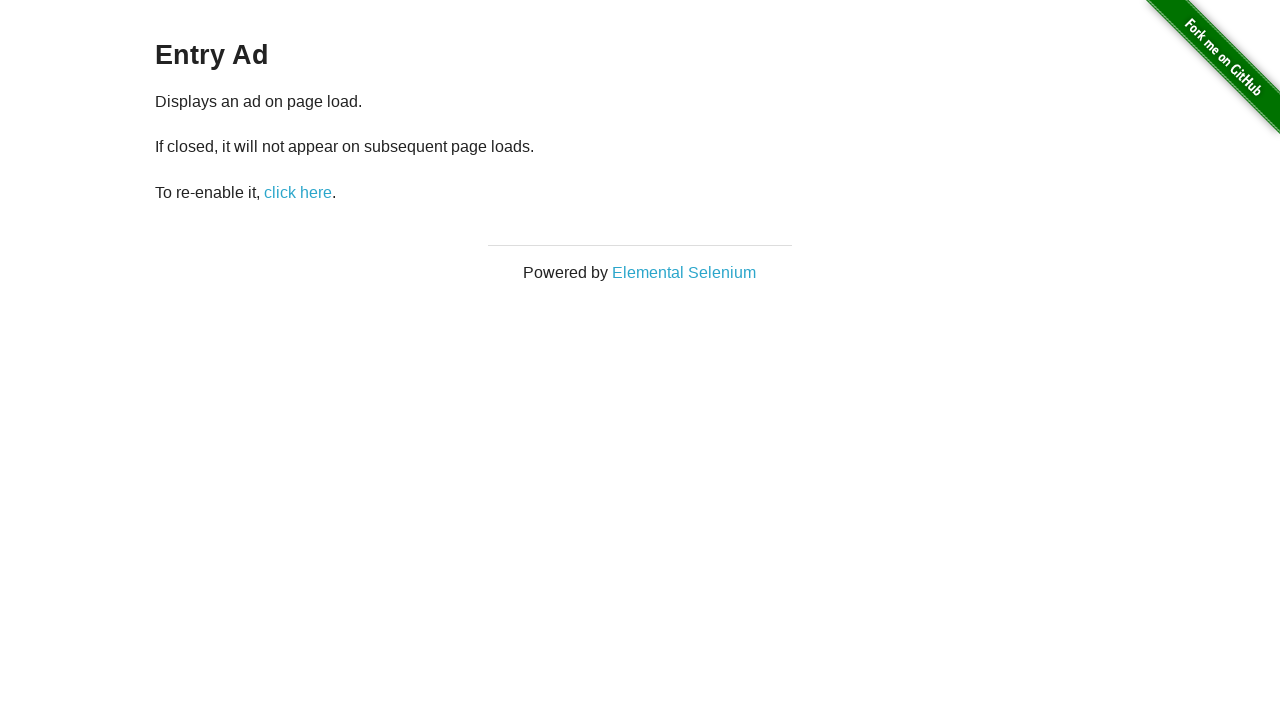